Navigates to nginx's QUIC test page and refreshes multiple times to check for QUIC protocol support indicator.

Starting URL: https://quic.nginx.org/

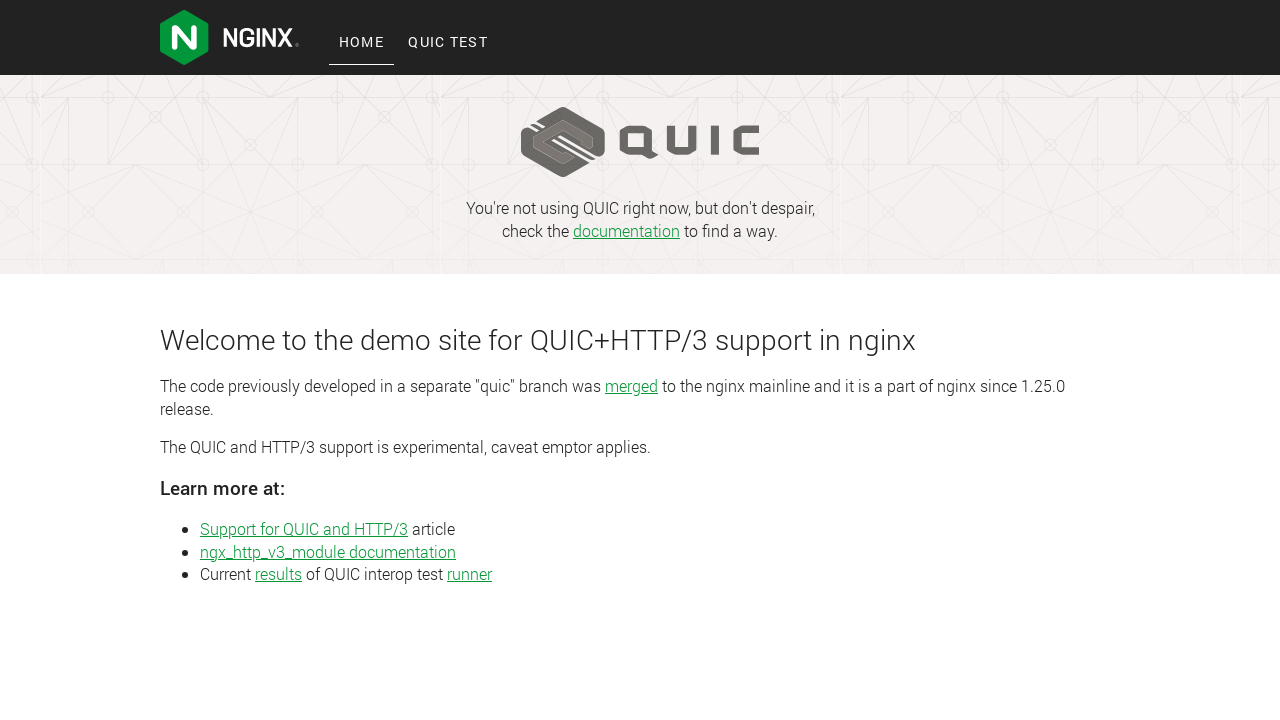

Waited for page to reach domcontentloaded state
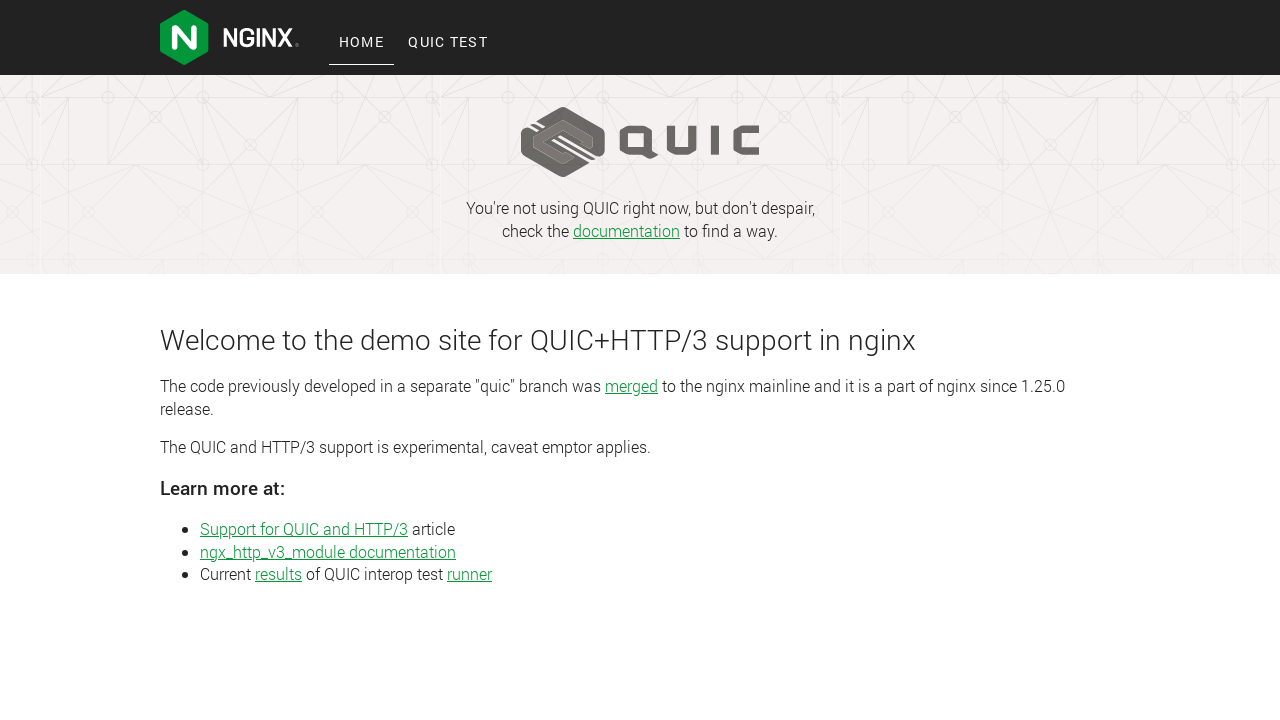

Reloaded the nginx QUIC test page (iteration 1)
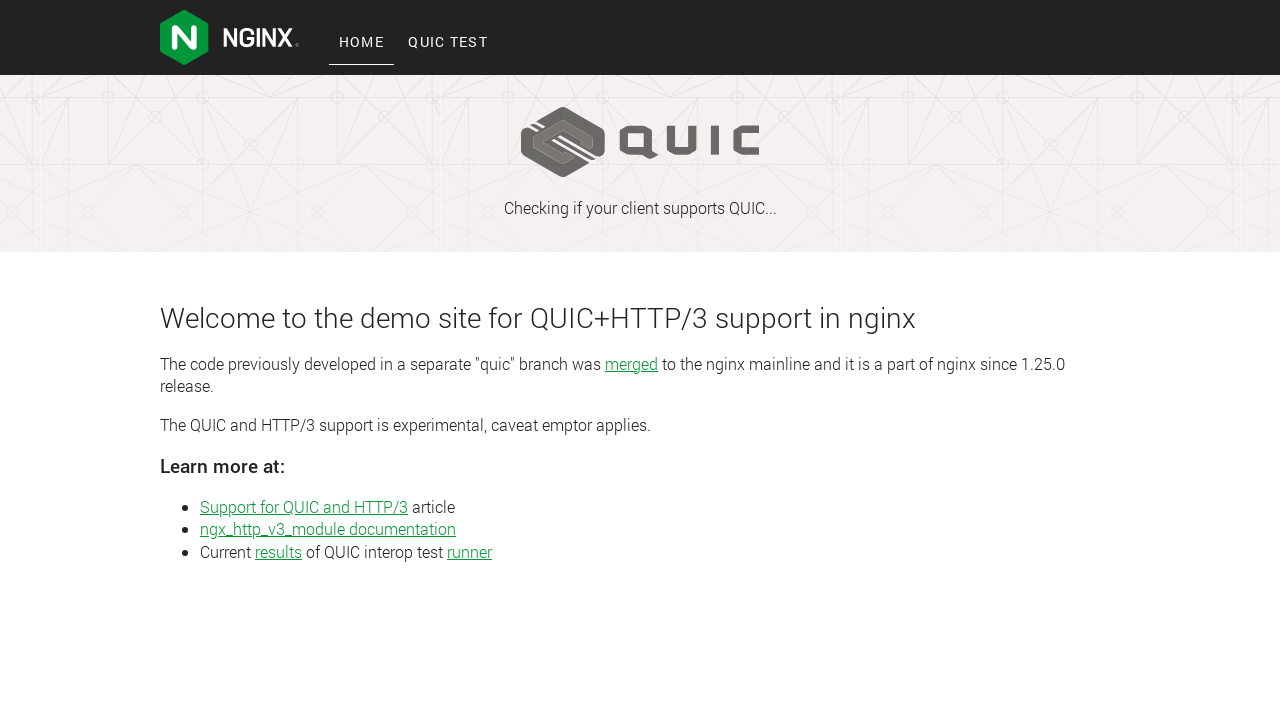

Waited for page to reach domcontentloaded state after reload (iteration 1)
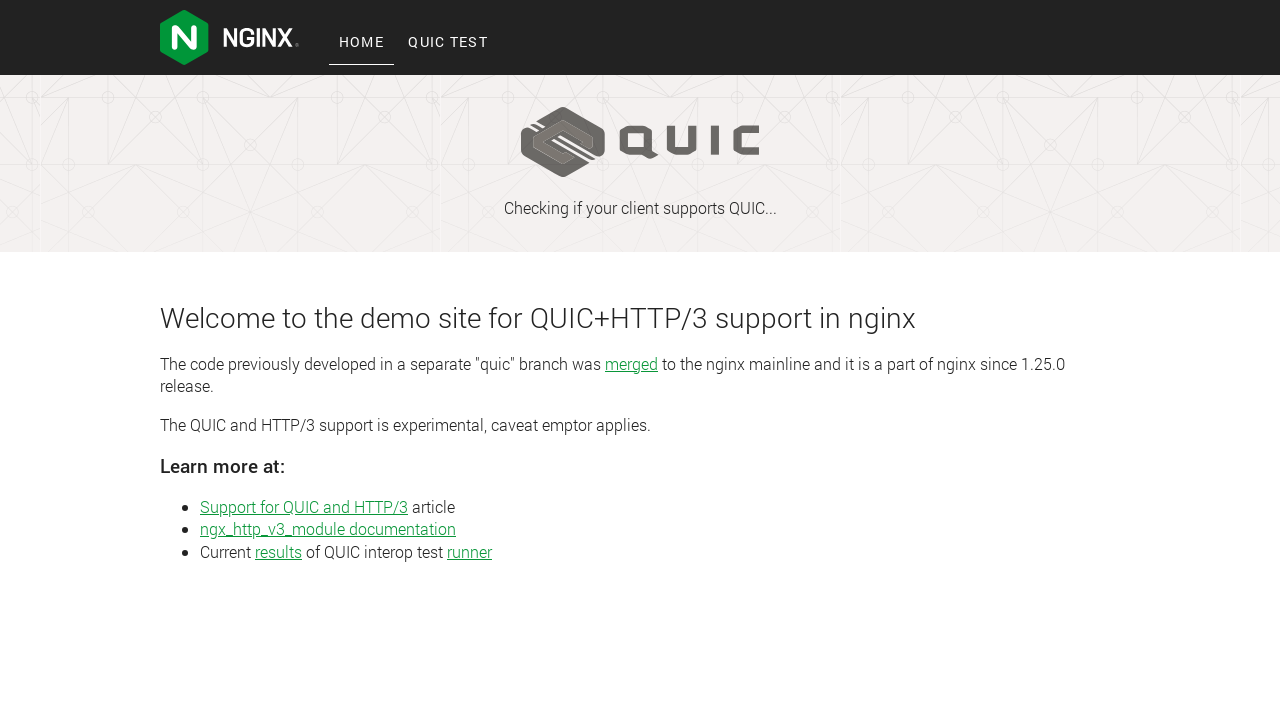

Reloaded the nginx QUIC test page (iteration 2)
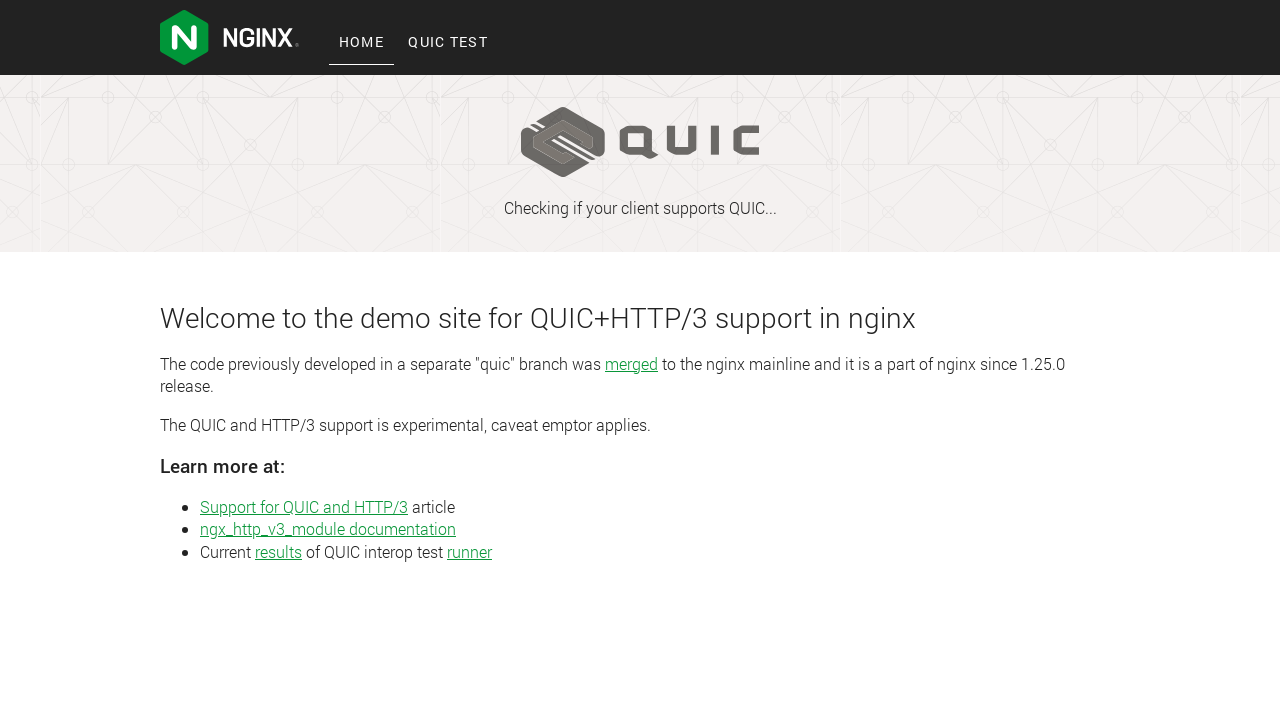

Waited for page to reach domcontentloaded state after reload (iteration 2)
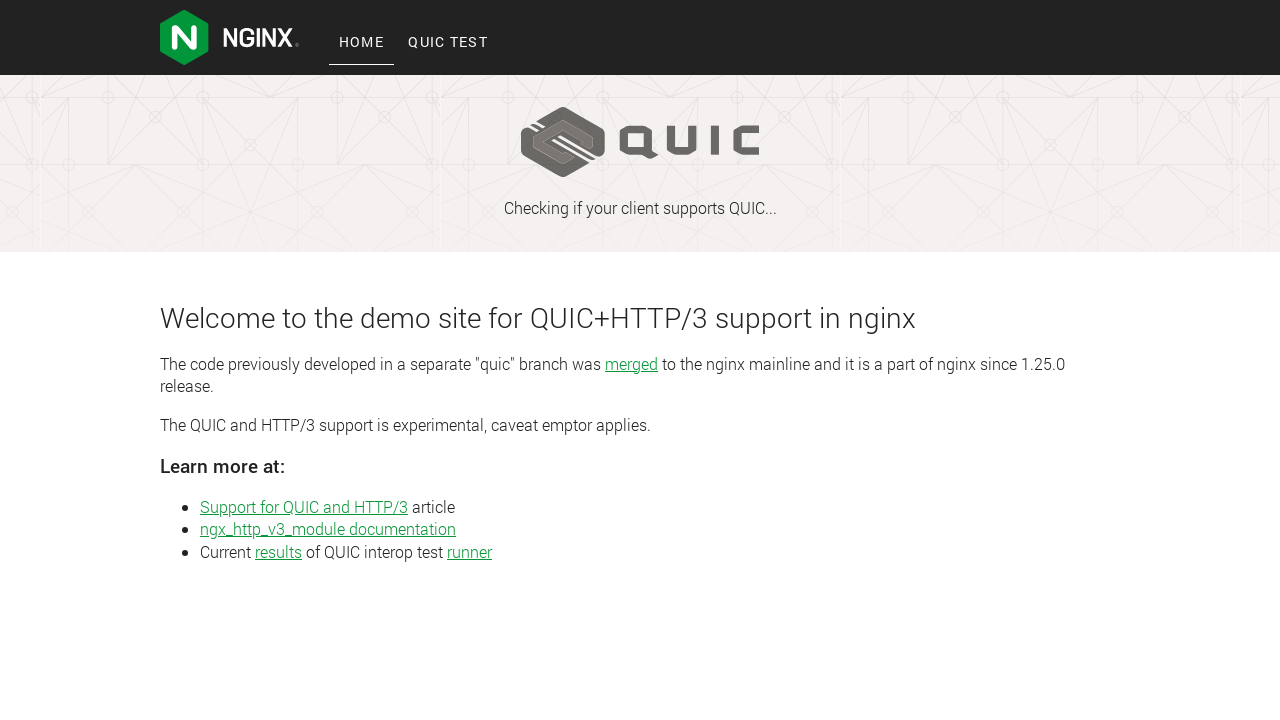

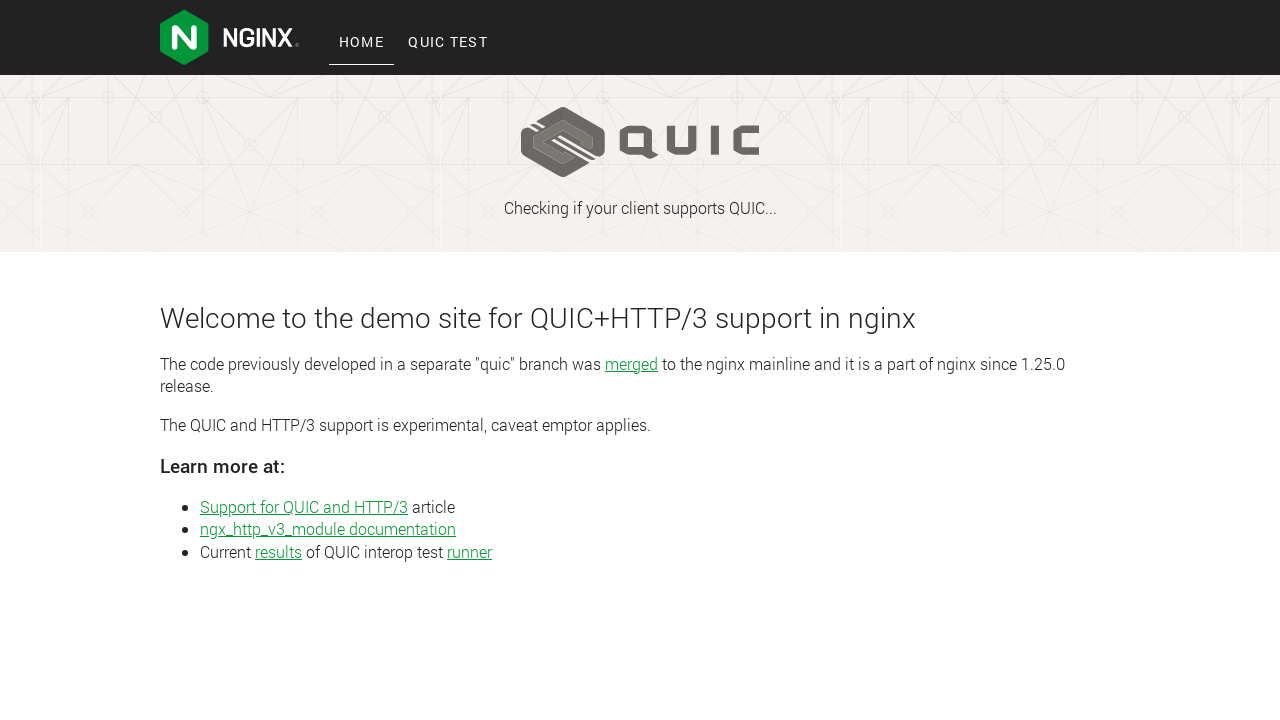